Tests the ArtPlayer video player controls by clicking play, mute, screenshot, picture-in-picture mode, and web fullscreen mode buttons

Starting URL: https://artplayer.org/

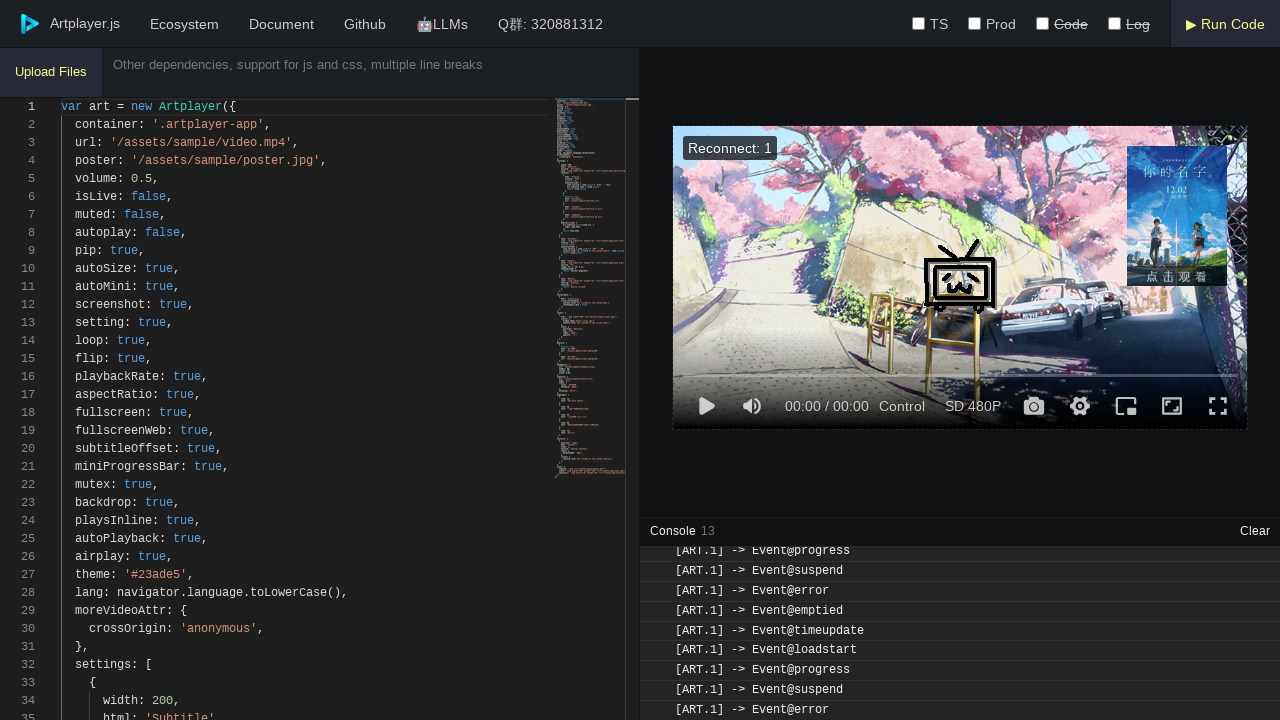

Waited for ArtPlayer play button to load
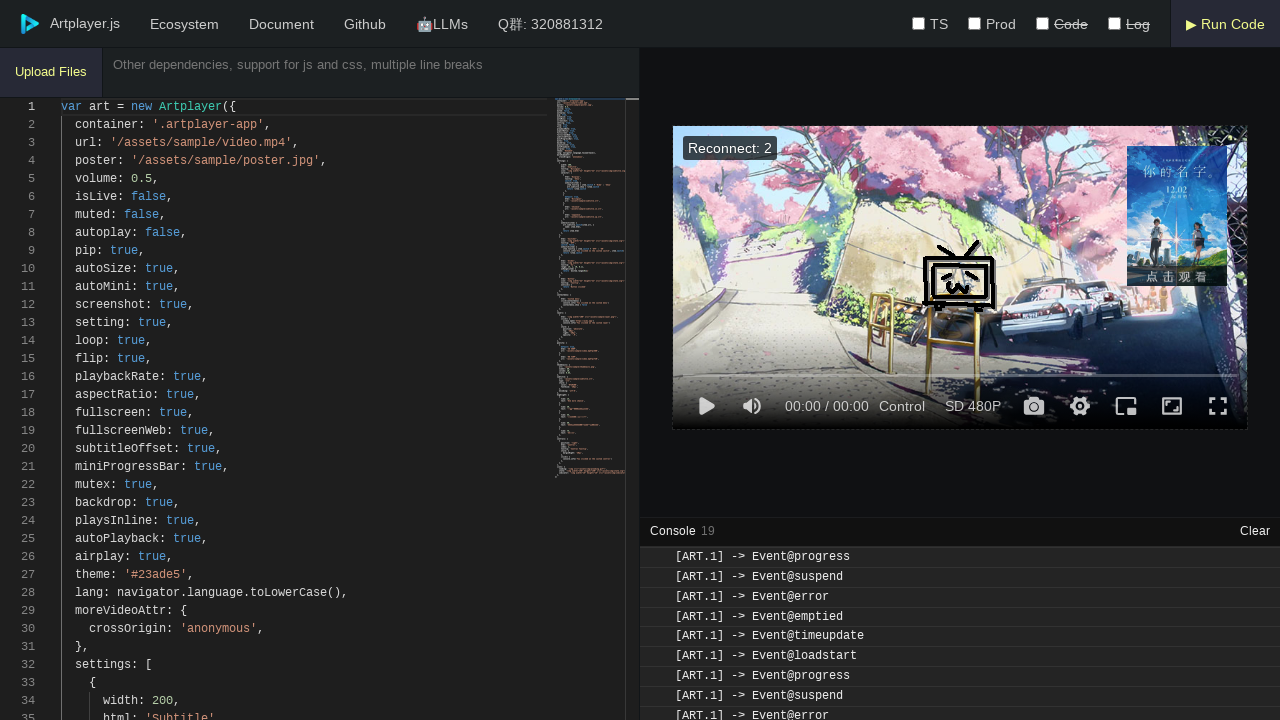

Clicked play button to start video at (706, 406) on .art-icon-play
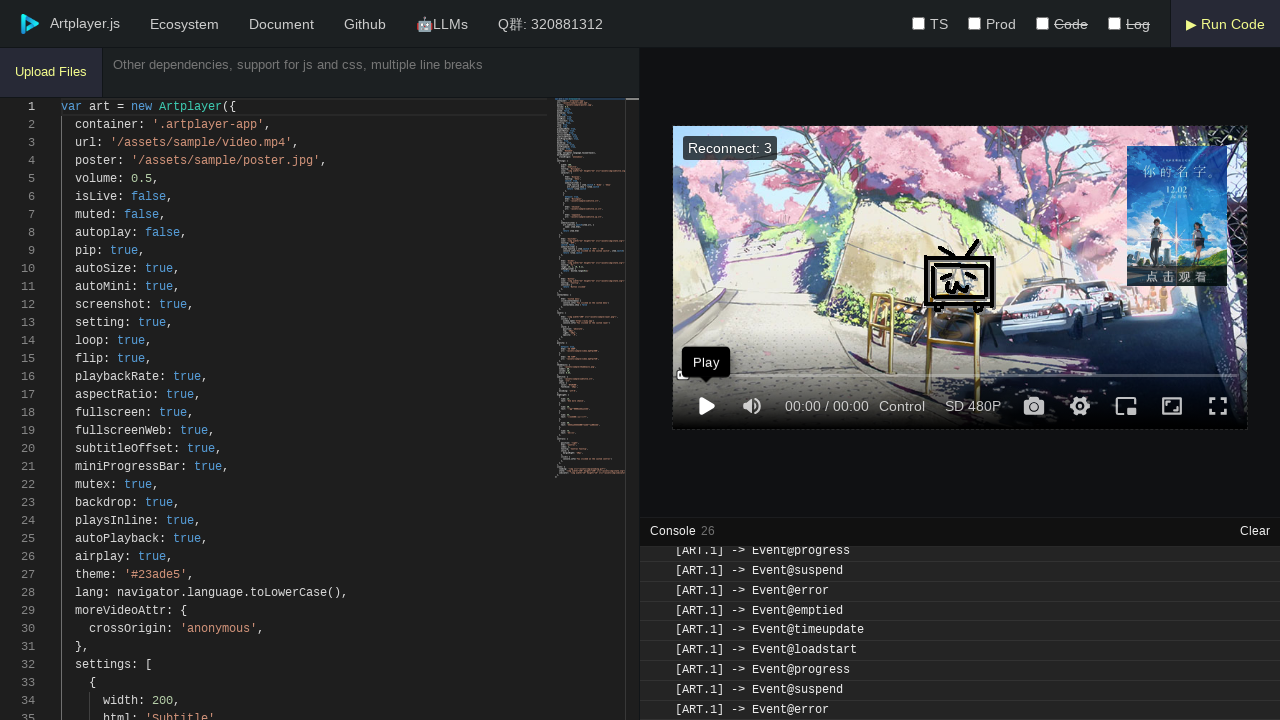

Waited 1 second for video to play
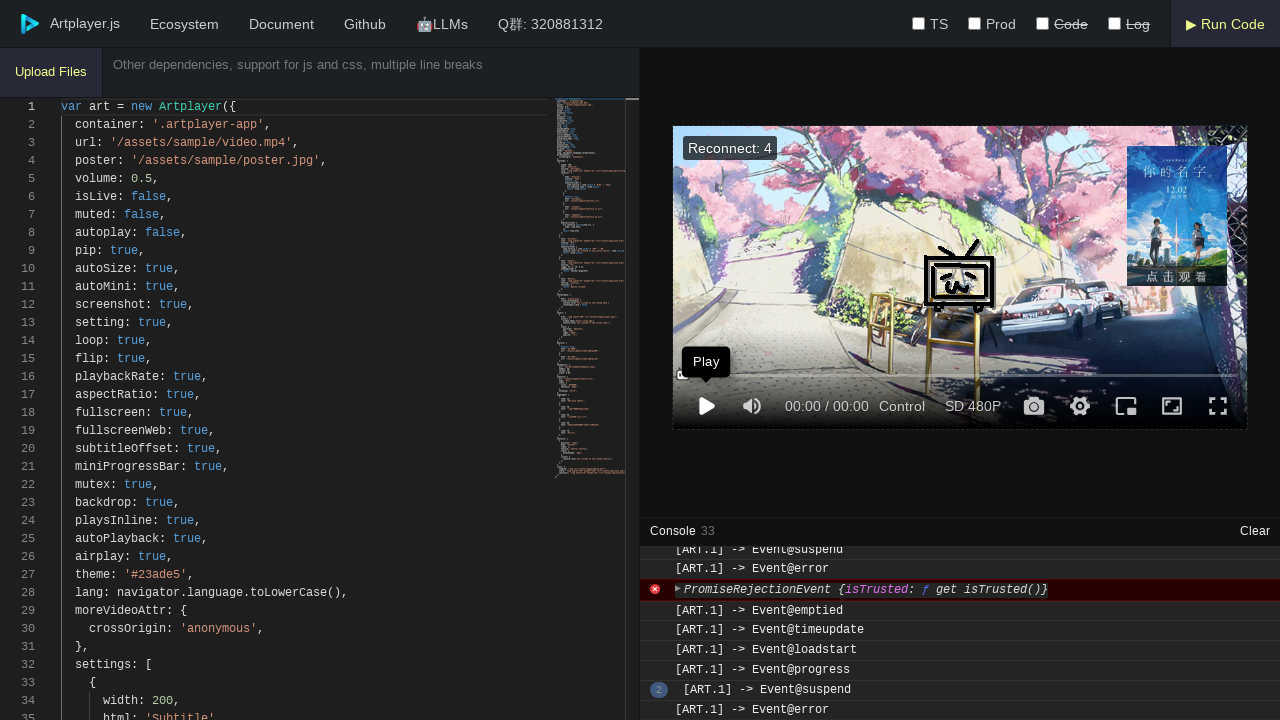

Clicked mute/volume button at (752, 406) on .art-icon-volume
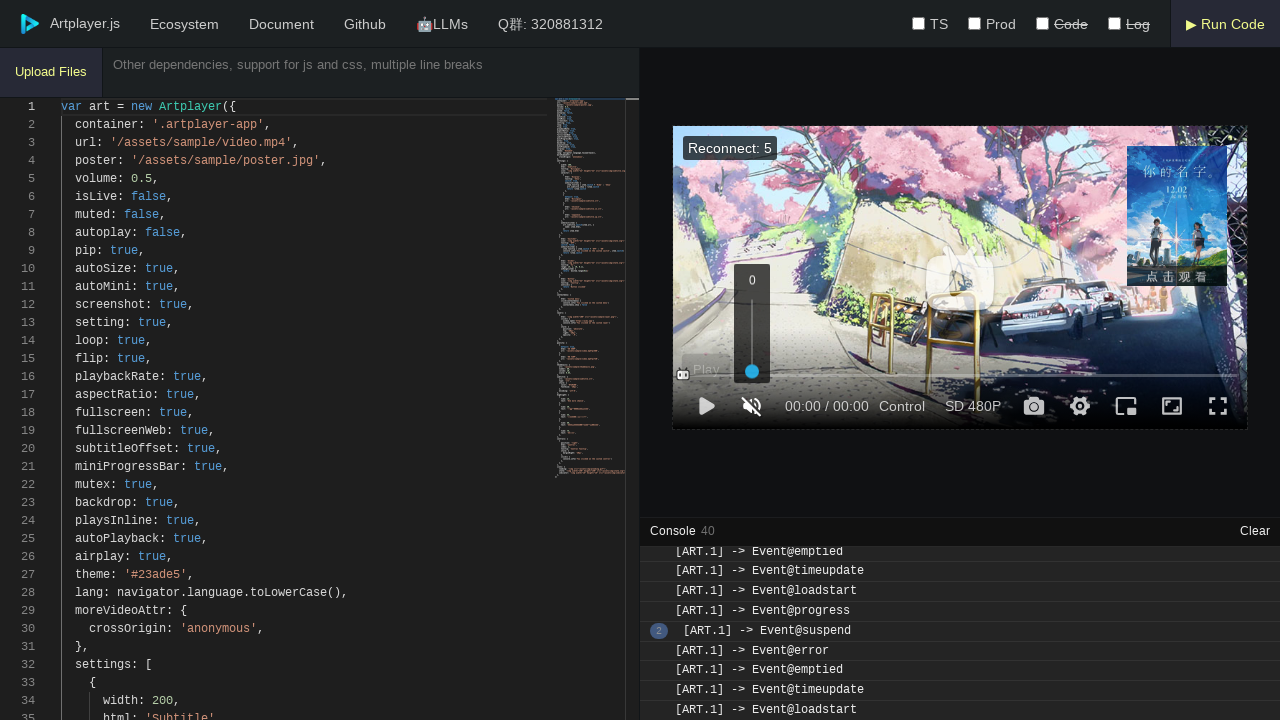

Waited 3 seconds after muting
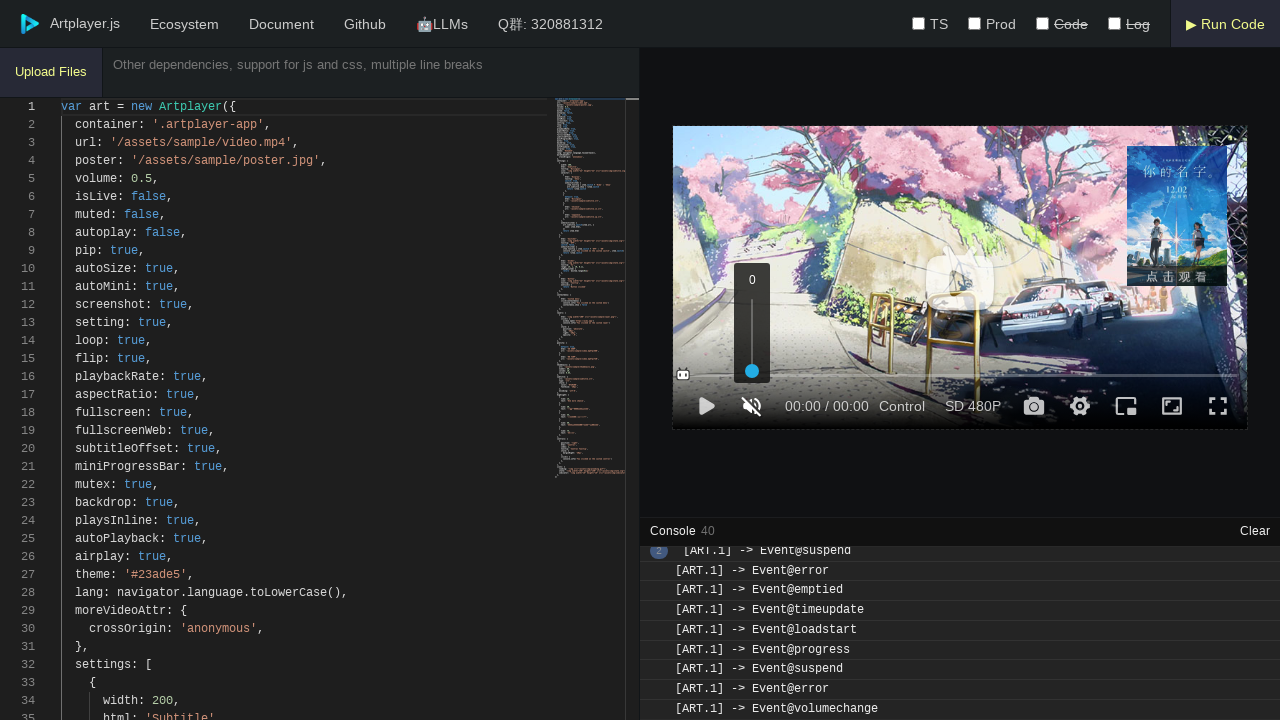

Clicked screenshot button to capture video frame at (1034, 406) on .art-icon-screenshot
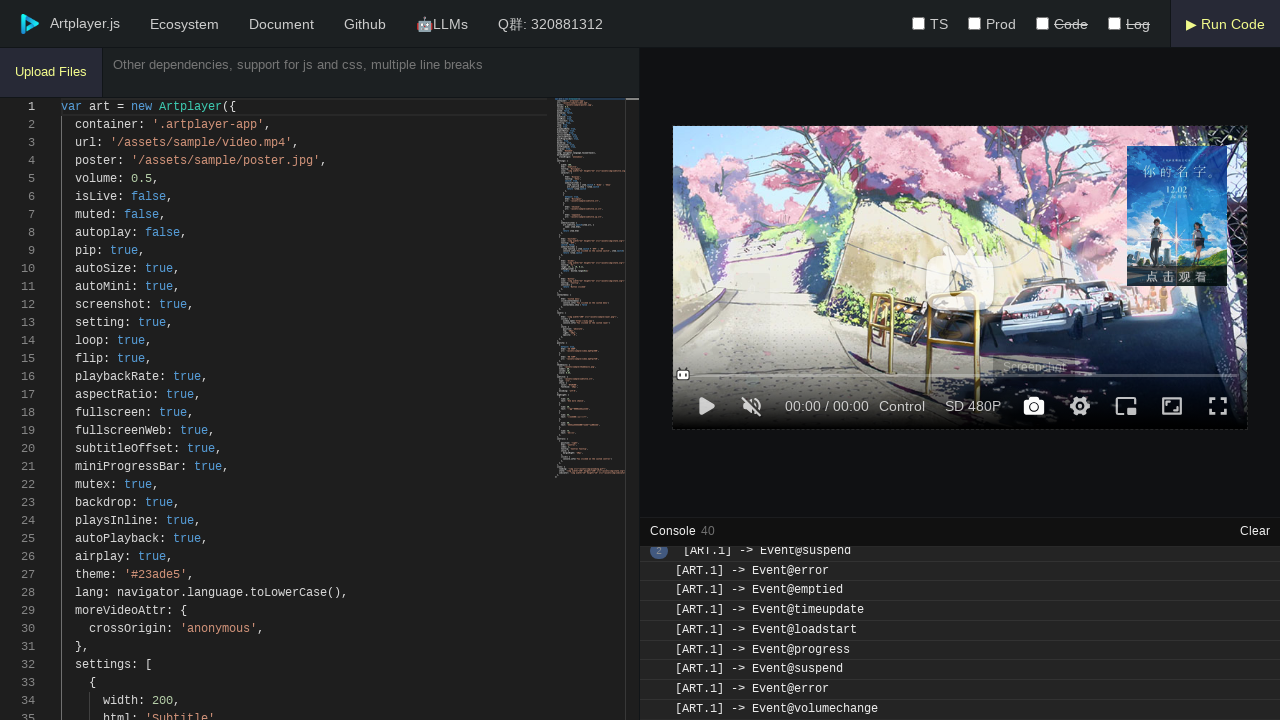

Clicked PIP button to enter Picture-in-Picture mode at (1126, 406) on .art-icon-pip
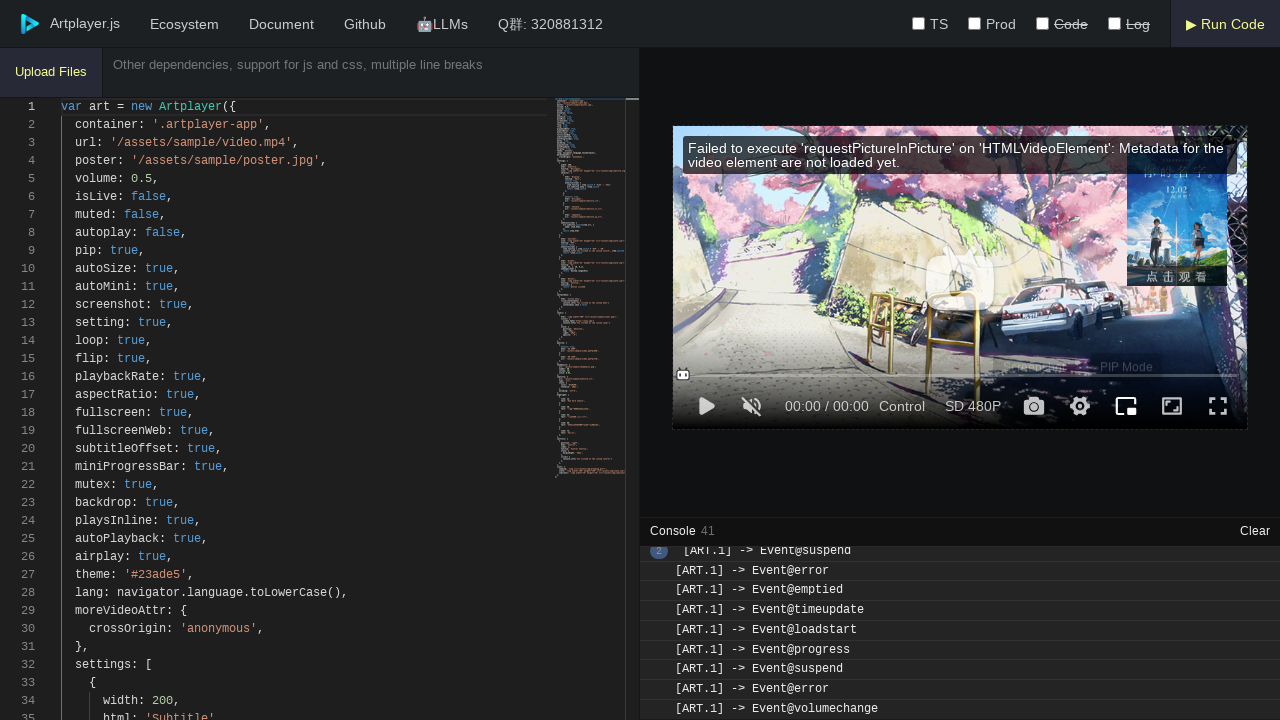

Waited 1 second in PIP mode
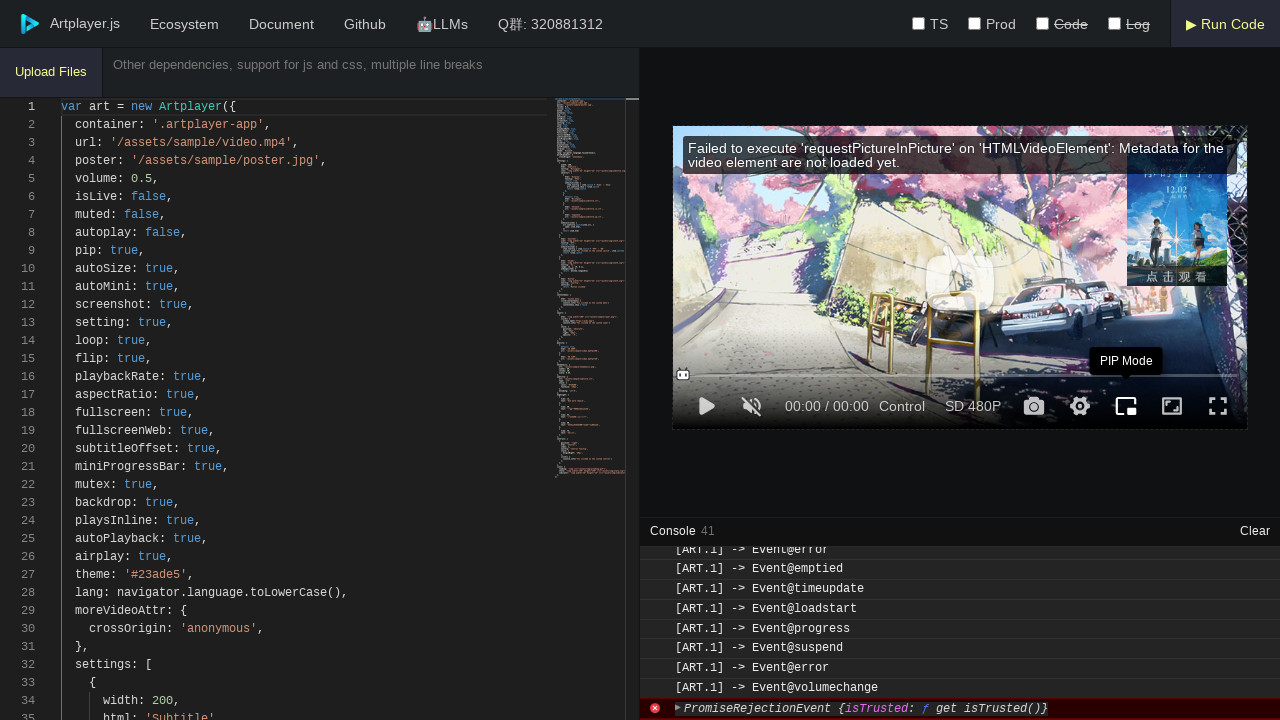

Clicked PIP button to exit Picture-in-Picture mode at (1126, 406) on .art-icon-pip
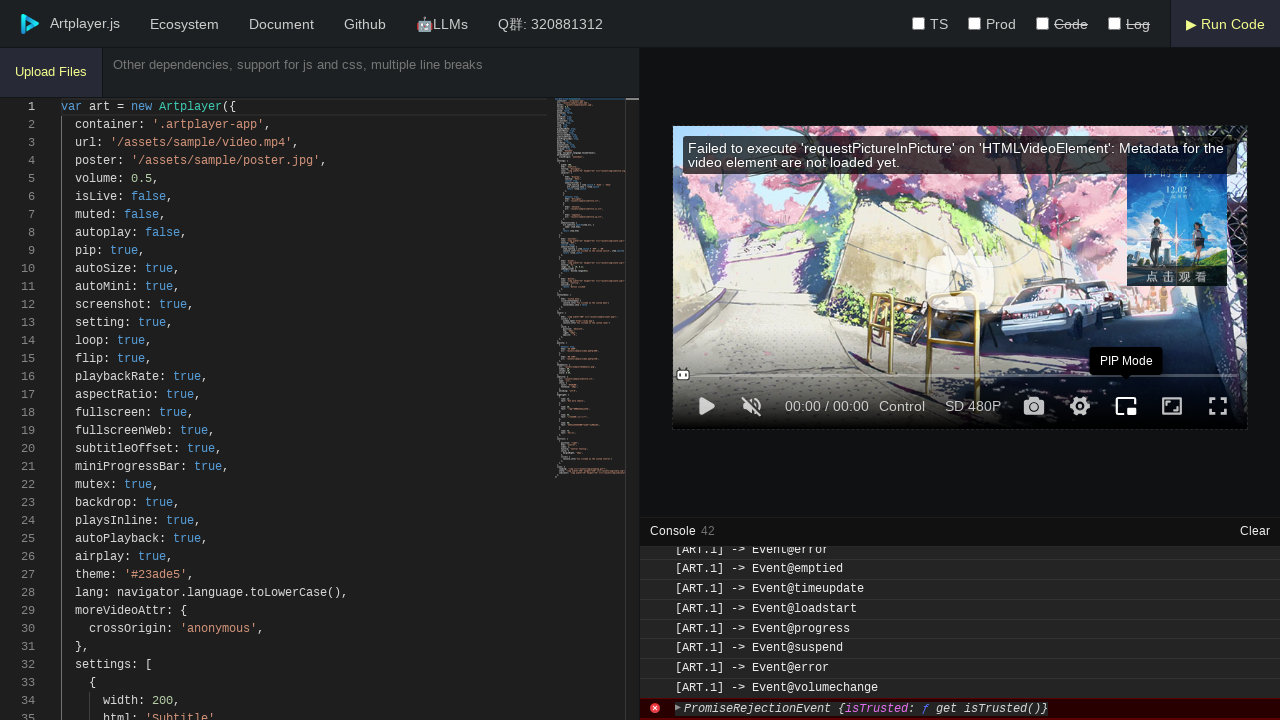

Clicked web fullscreen button to enter fullscreen mode at (1172, 406) on .art-icon-fullscreenWebOn
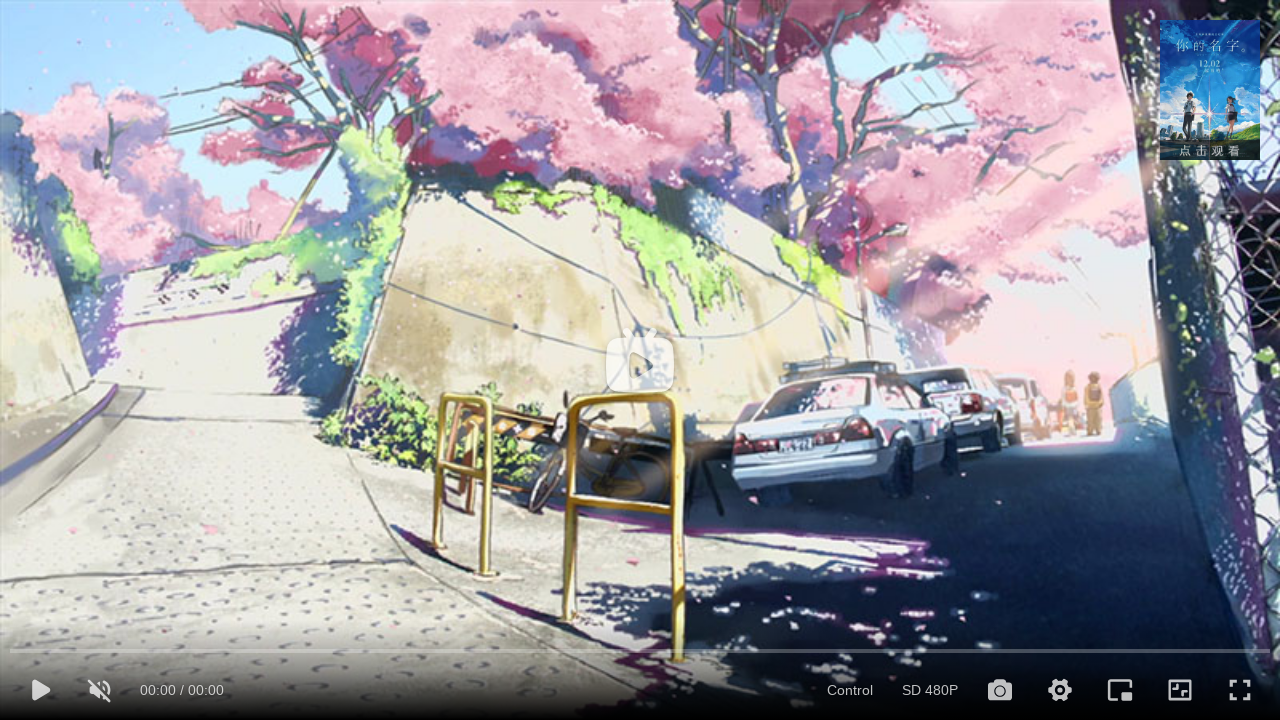

Waited 2 seconds in fullscreen mode
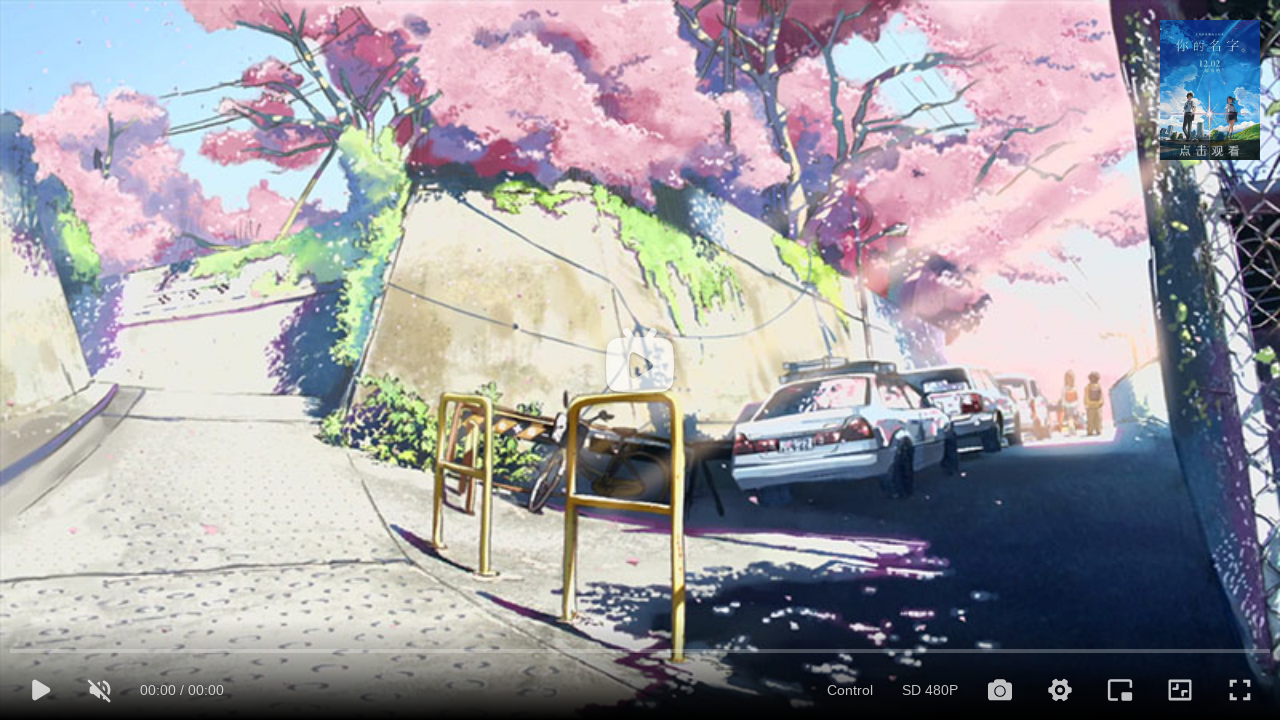

Clicked fullscreen button to exit web fullscreen mode at (1180, 690) on .art-icon-fullscreenWebOff
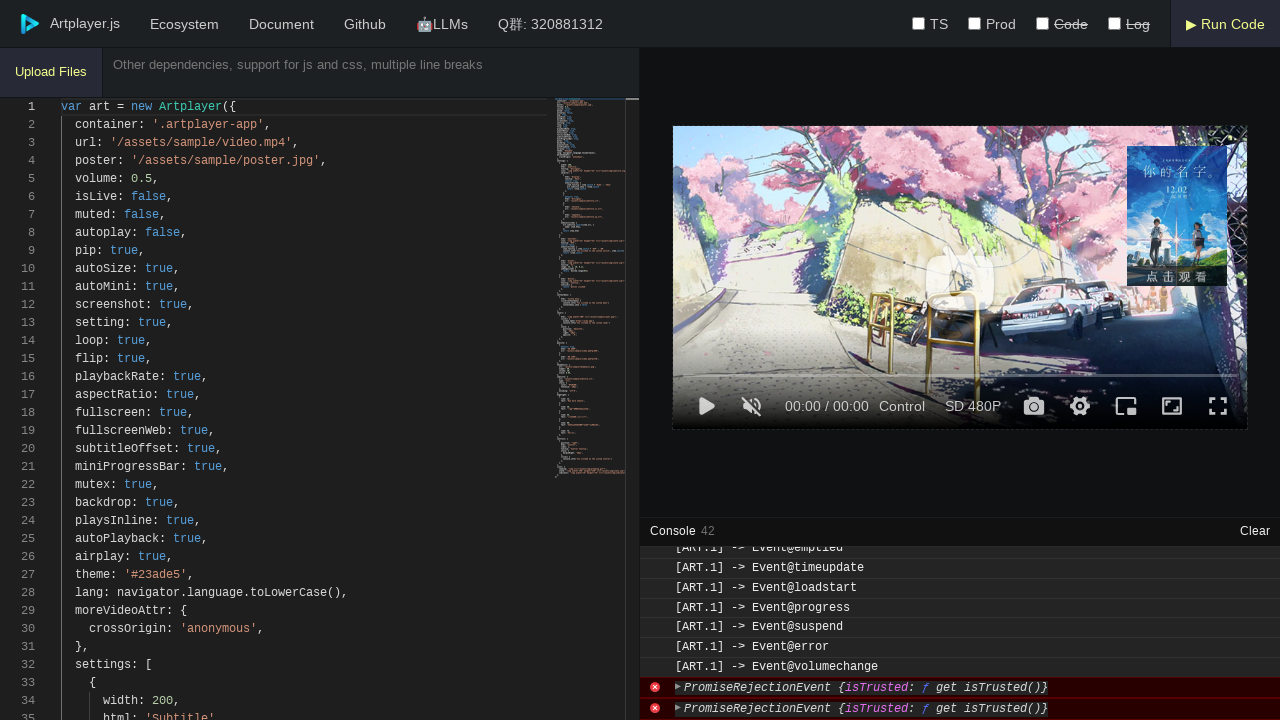

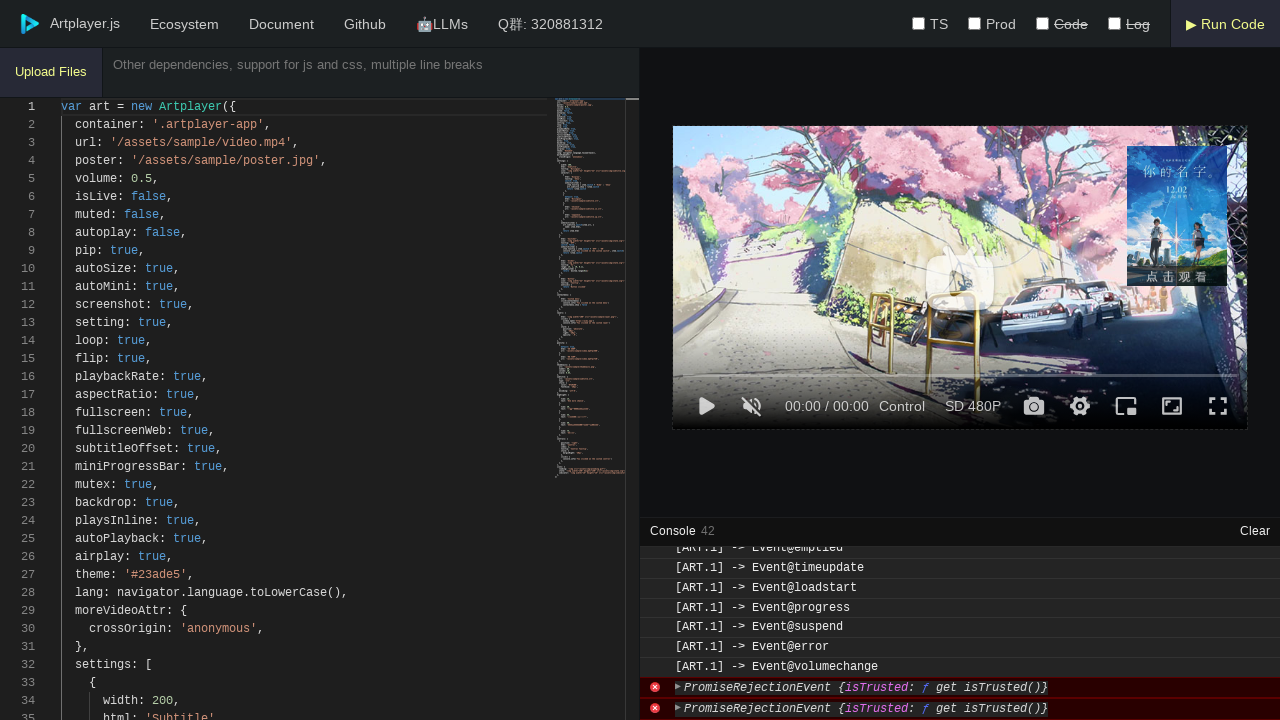